Tests the Join Us page by navigating to it and verifying that the main heading (h1.display) is visible on the page.

Starting URL: https://www.houseoftest.ch/join-us

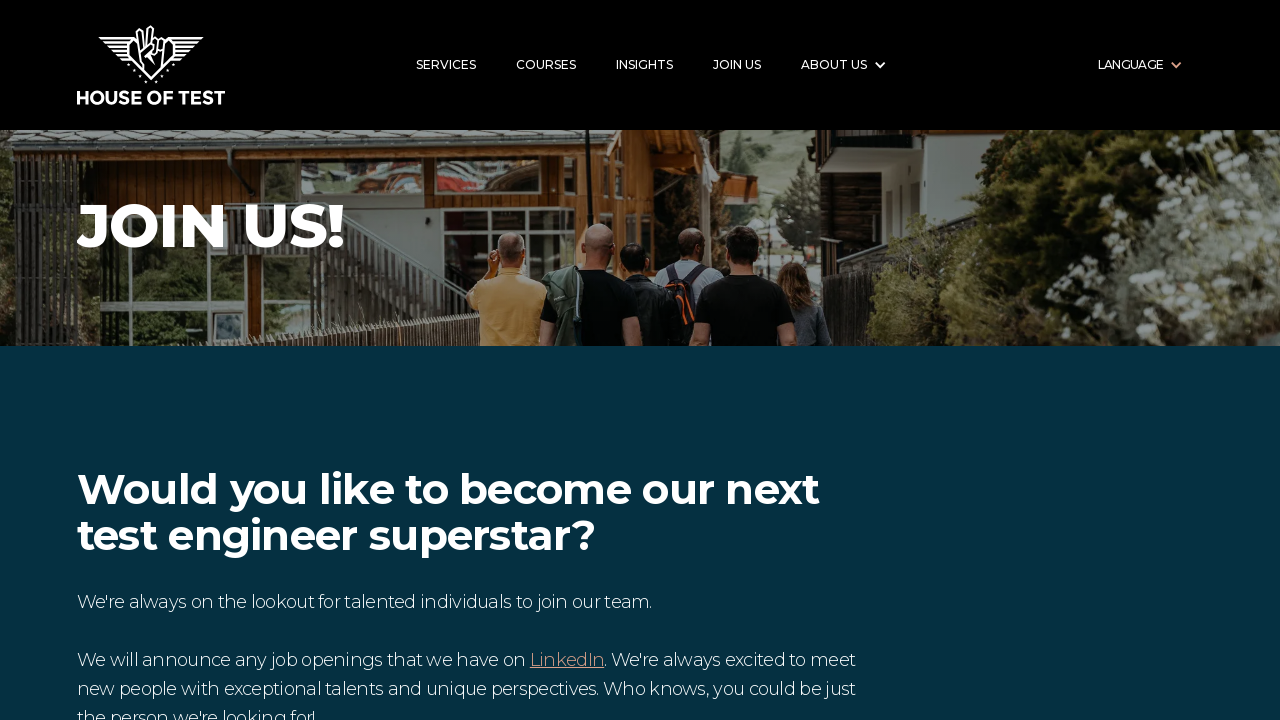

Navigated to Join Us page
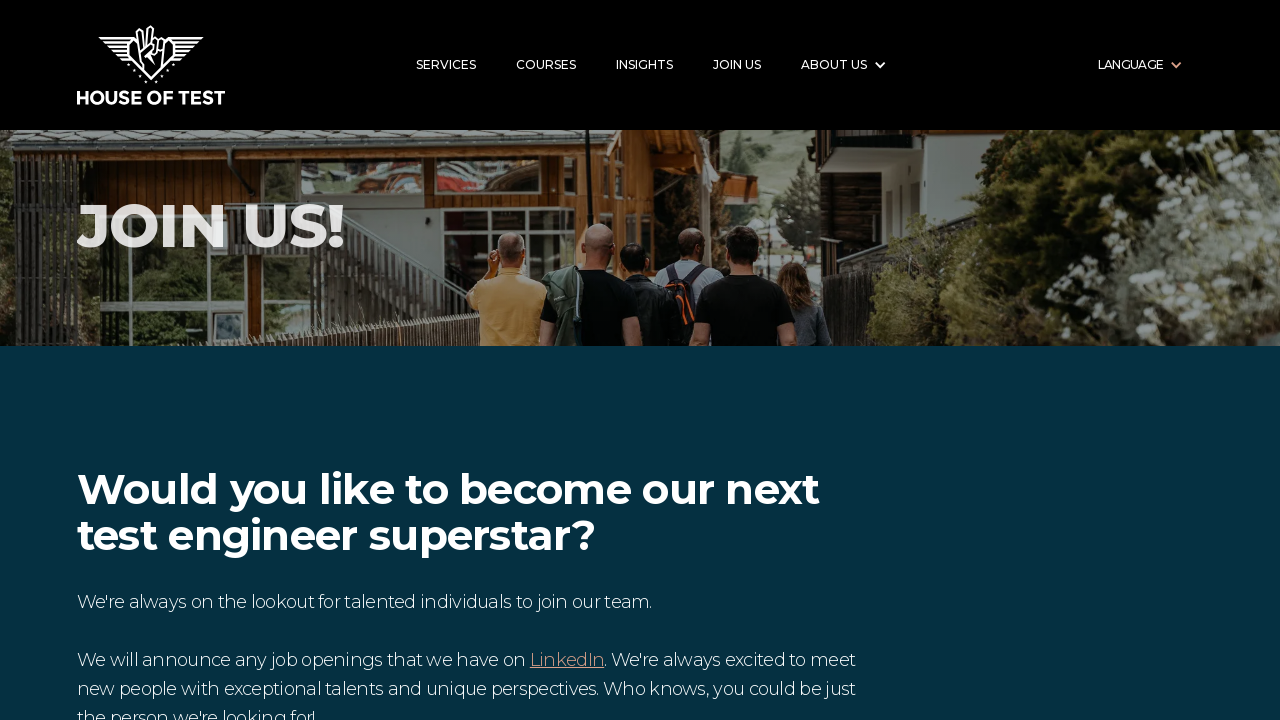

Main heading (h1.display) is visible on the page
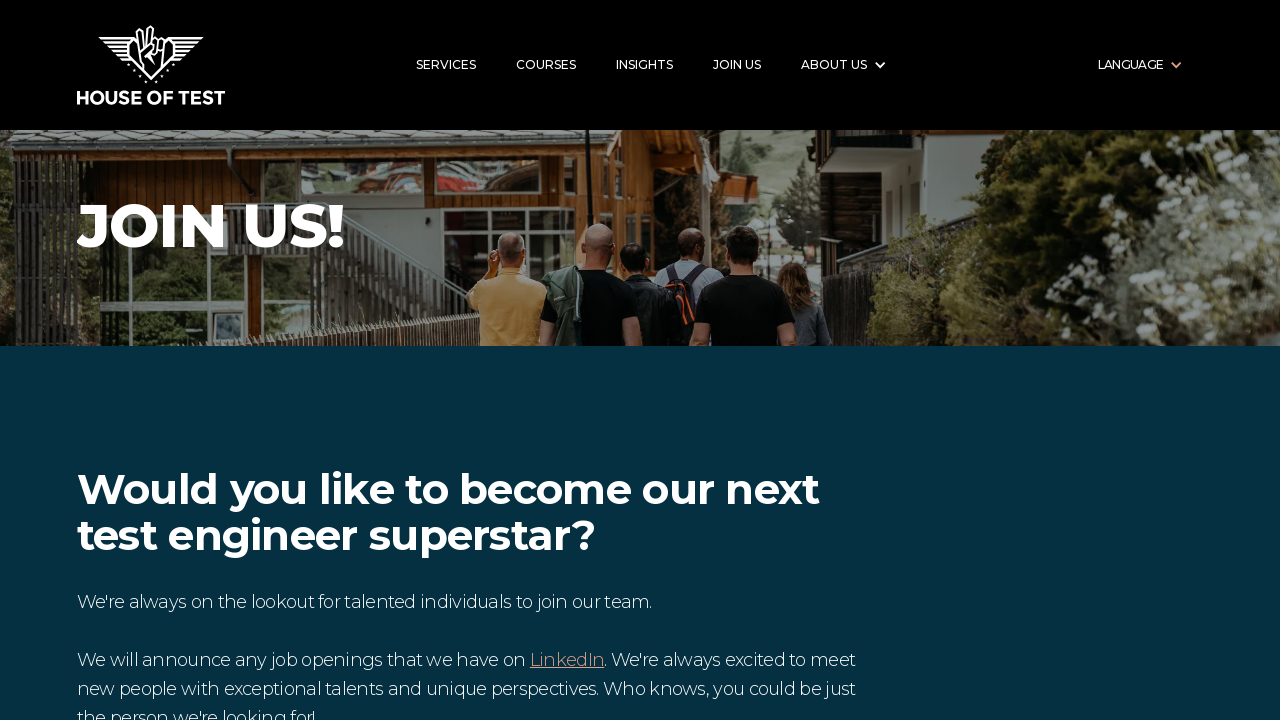

Extracted heading text: Join us!
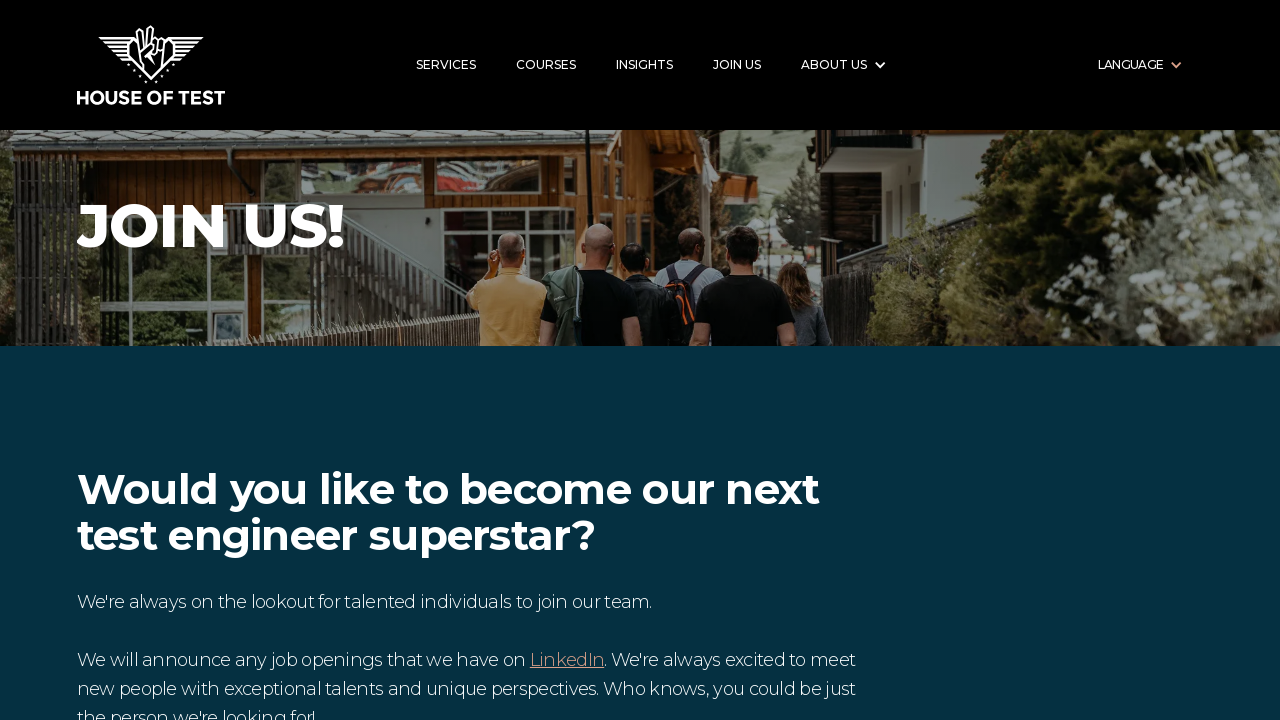

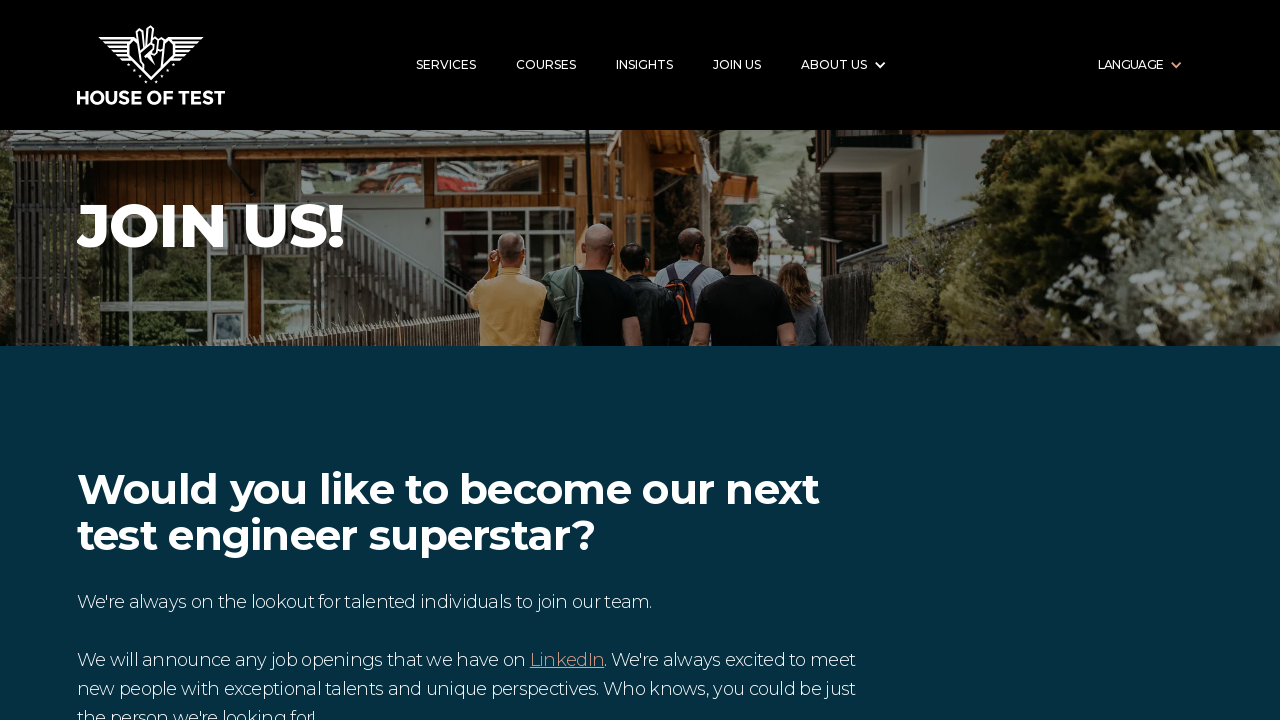